Tests JavaScript alert handling by entering a name, triggering an alert via button click, and accepting the alert dialog.

Starting URL: https://rahulshettyacademy.com/AutomationPractice/

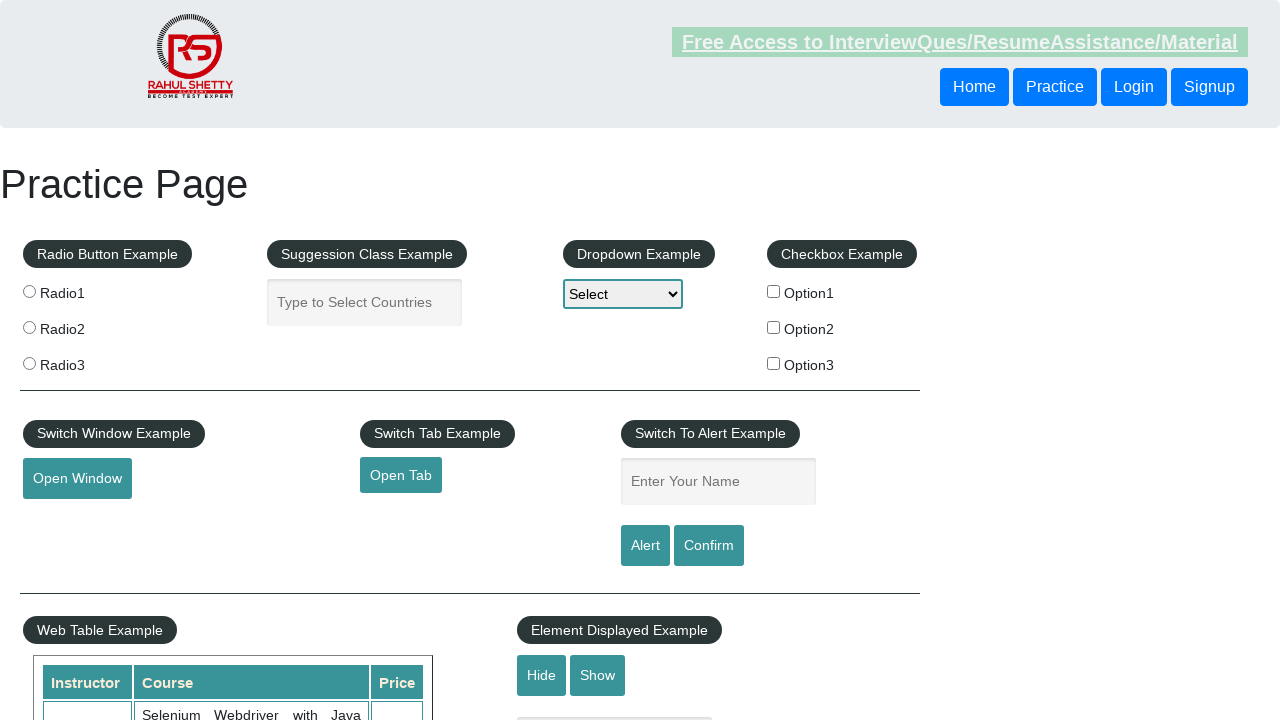

Filled name input field with 'Harish' on #name
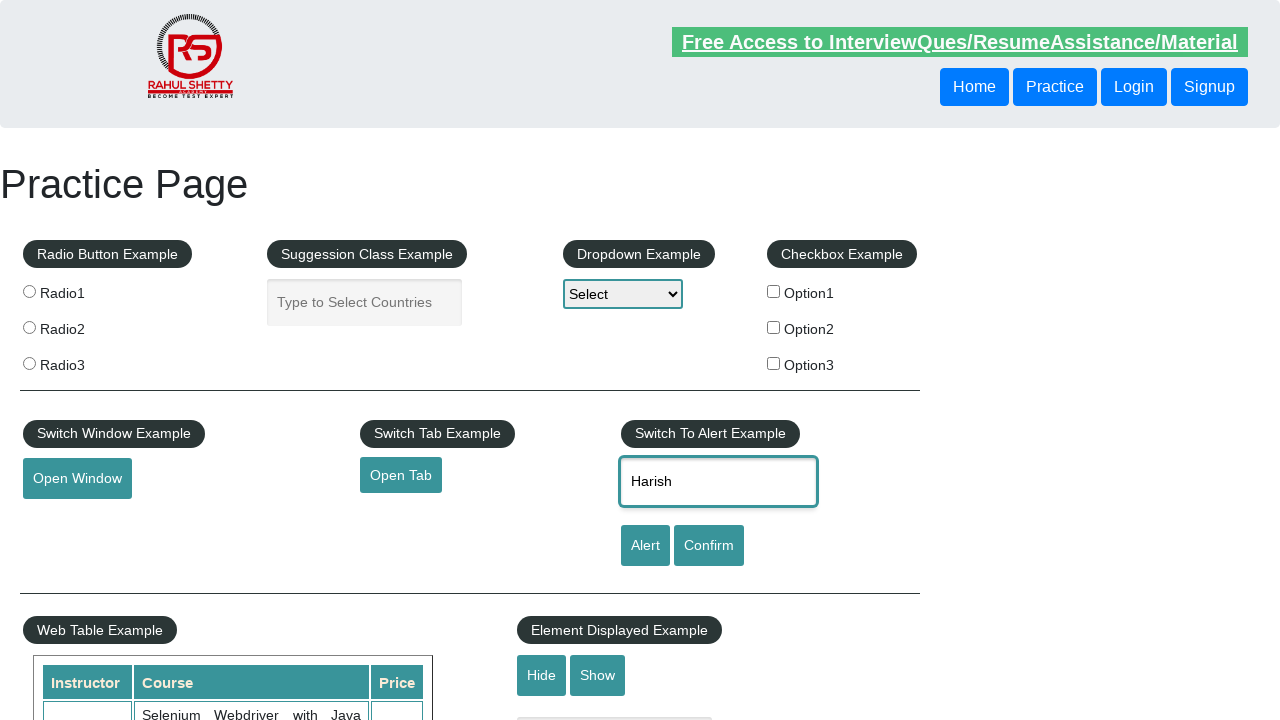

Set up dialog handler to accept JavaScript alerts
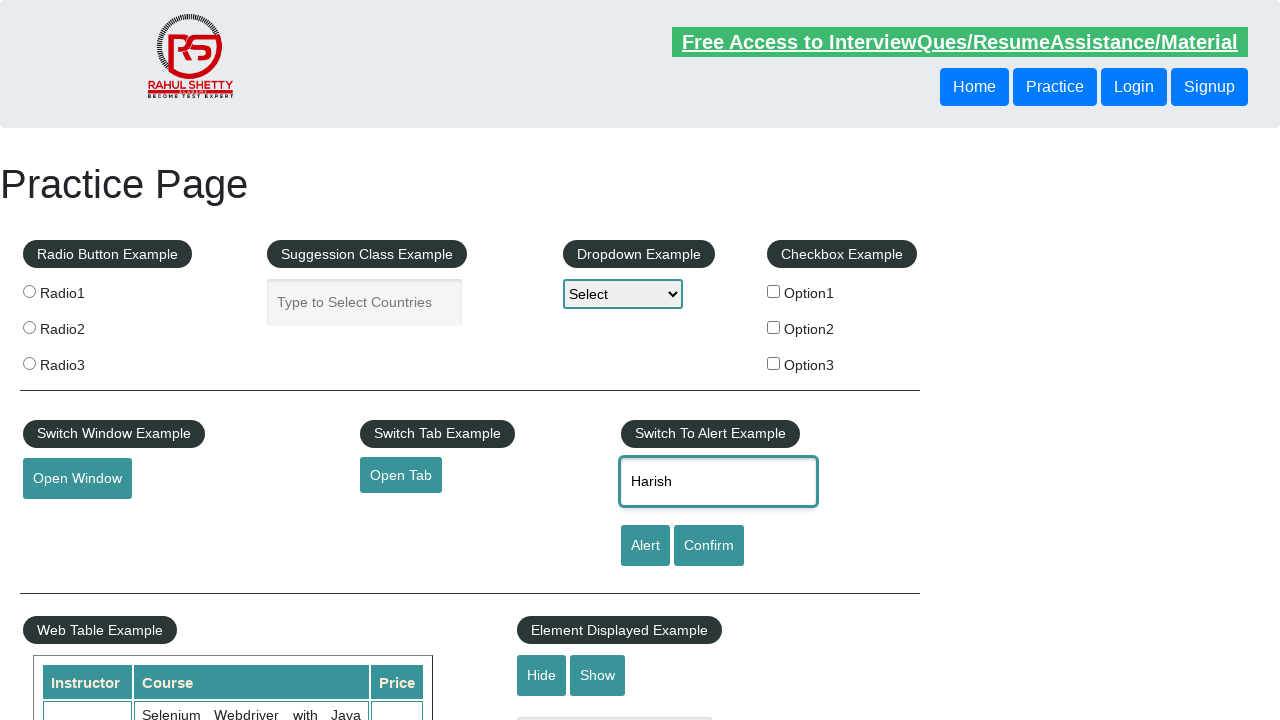

Clicked alert button to trigger JavaScript alert at (645, 546) on #alertbtn
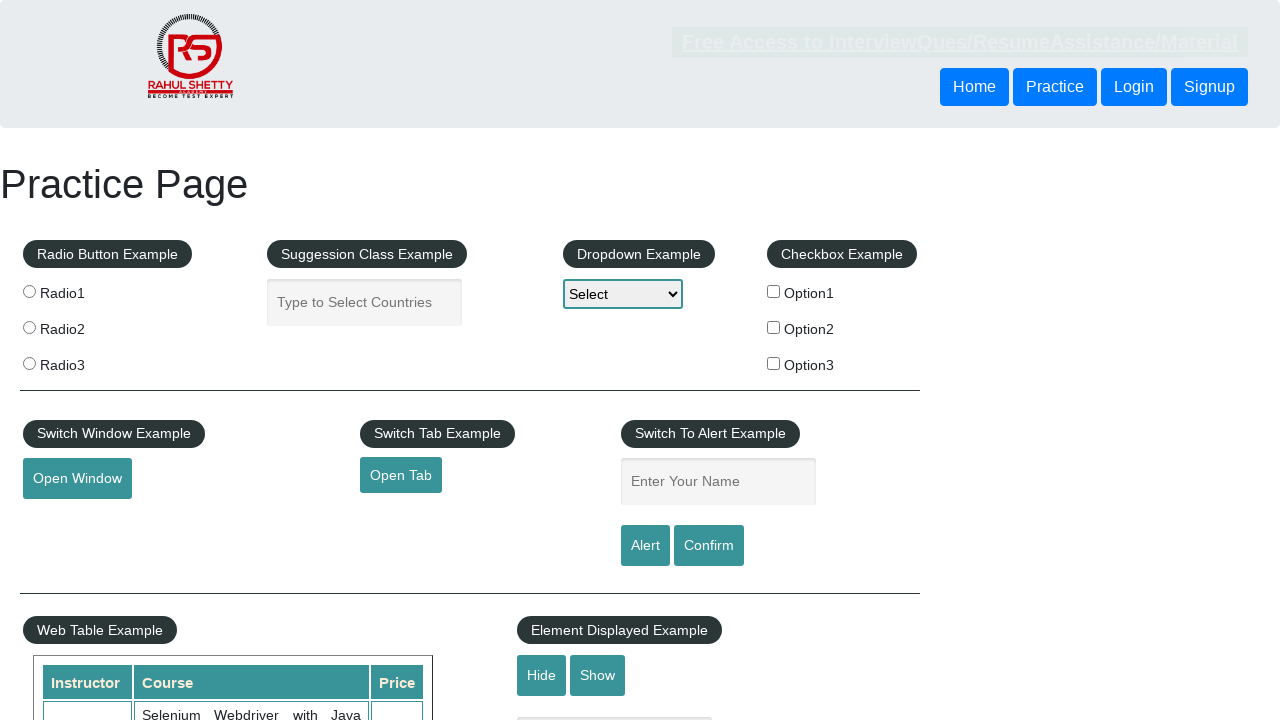

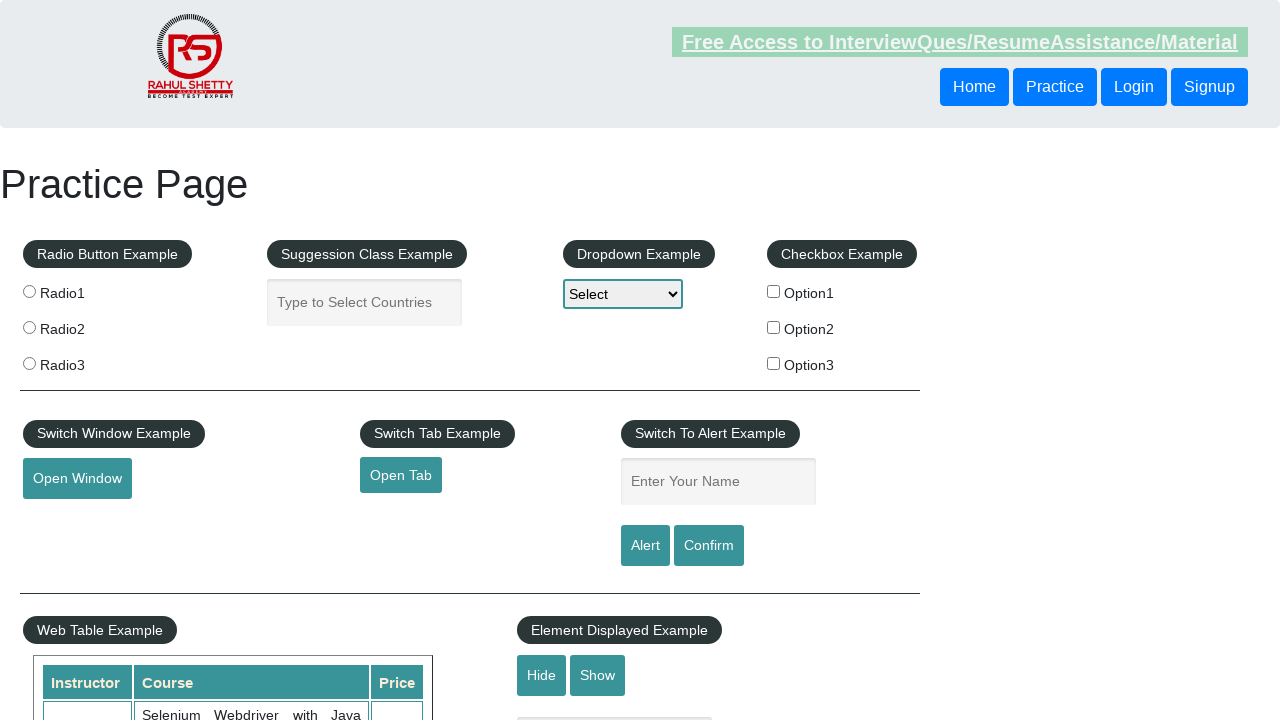